Tests popup window functionality by scrolling to a button element and clicking it to trigger a popup on a Selenium practice site

Starting URL: https://chandanachaitanya.github.io/selenium-practice-site/?languages=Java&enterText=

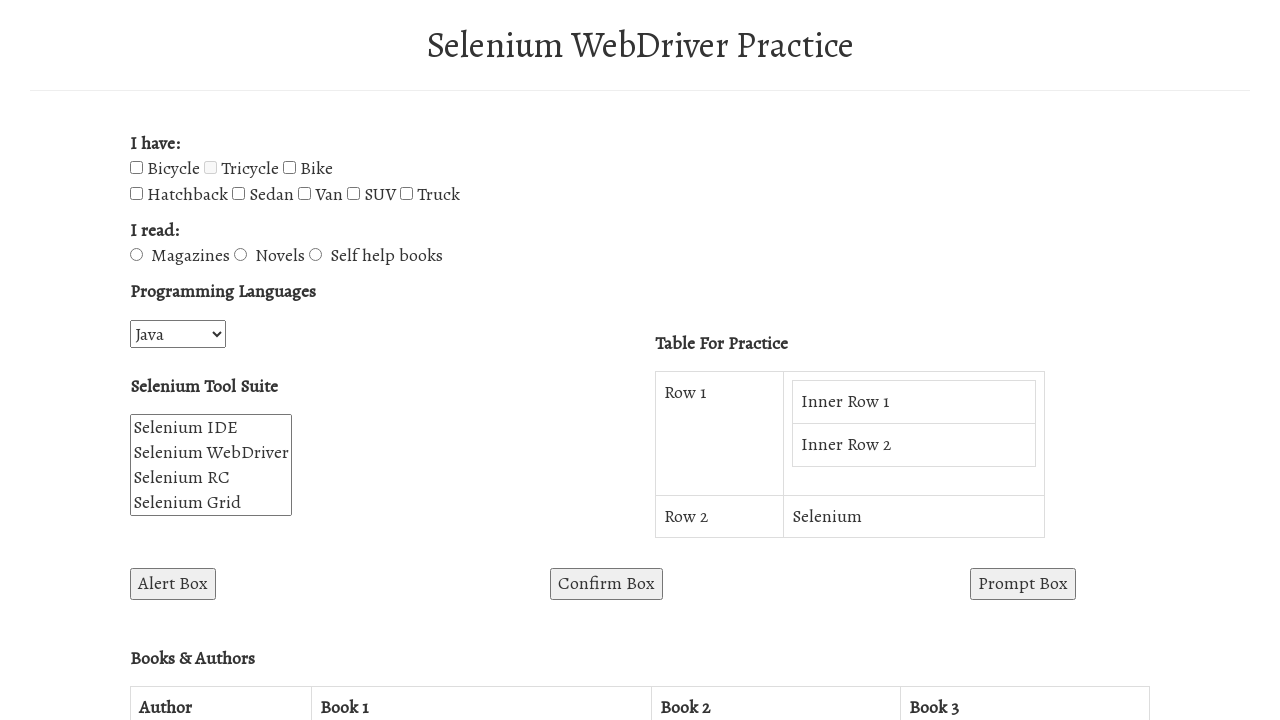

Scrolled popup button element into view
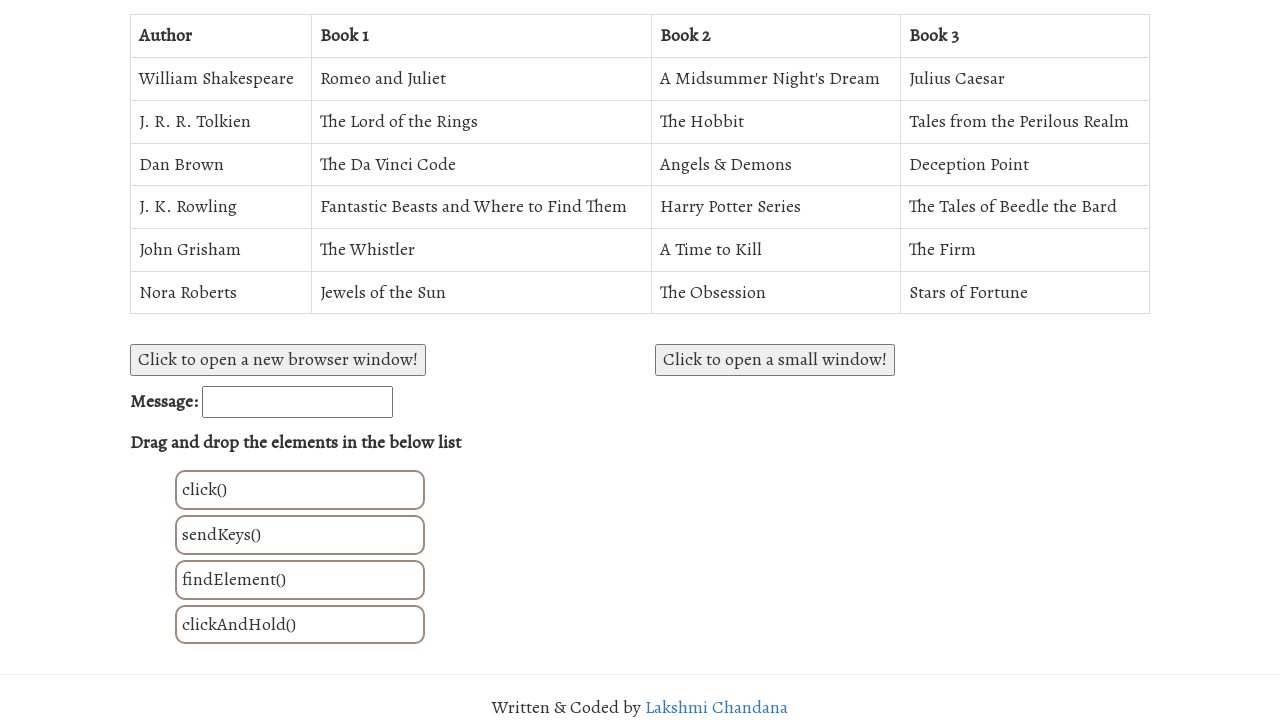

Clicked popup button to trigger popup window at (775, 360) on #win2
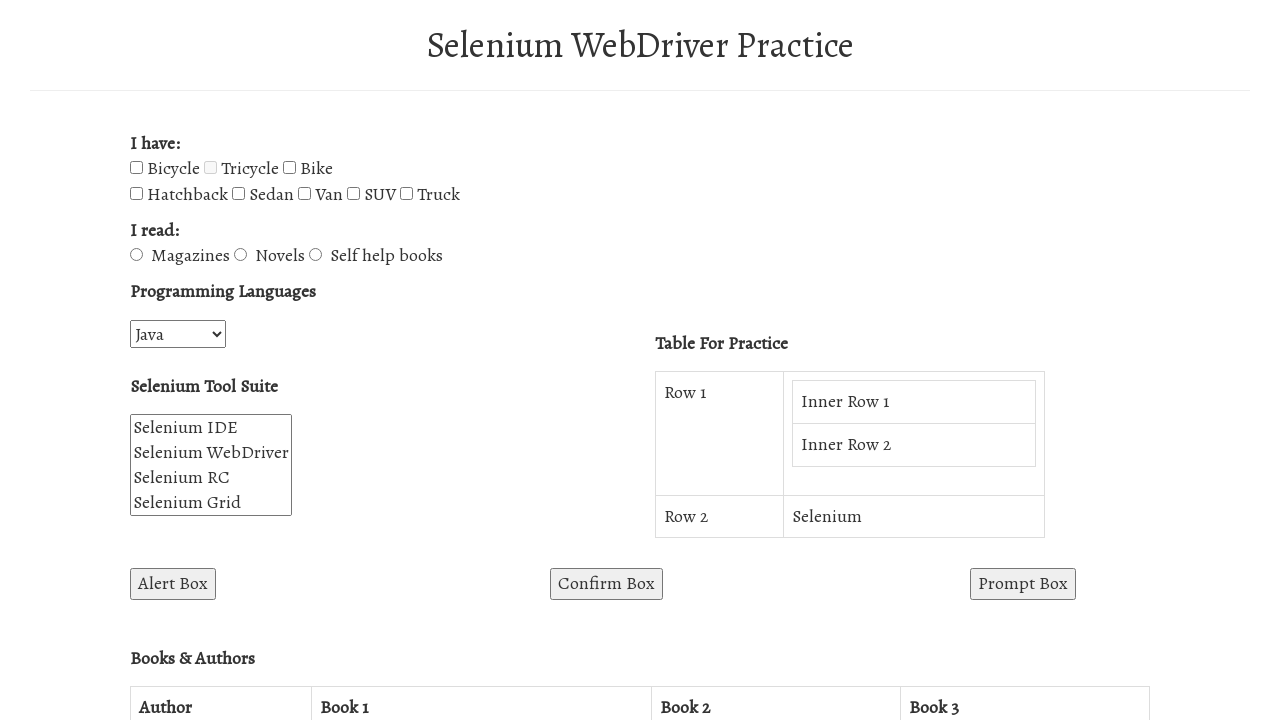

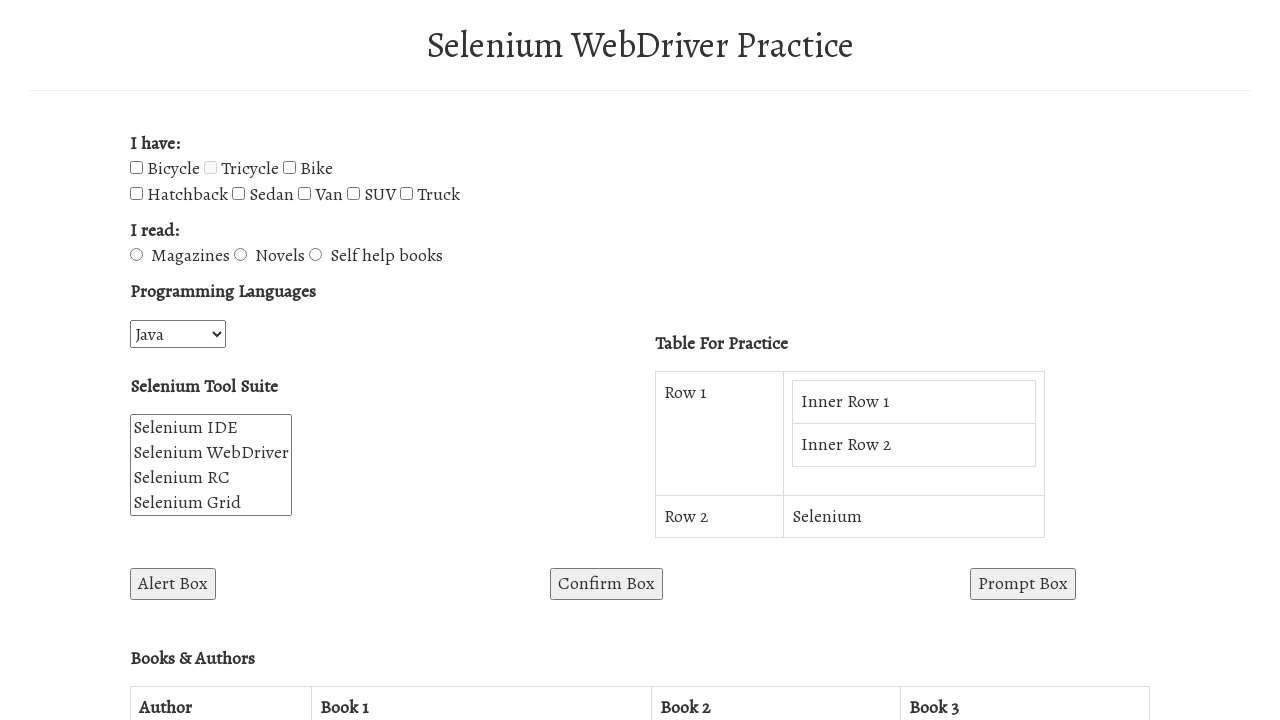